Tests employee form validation with 6-digit employee number, expecting validation error

Starting URL: https://elenarivero.github.io/Ejercicio2/index.html

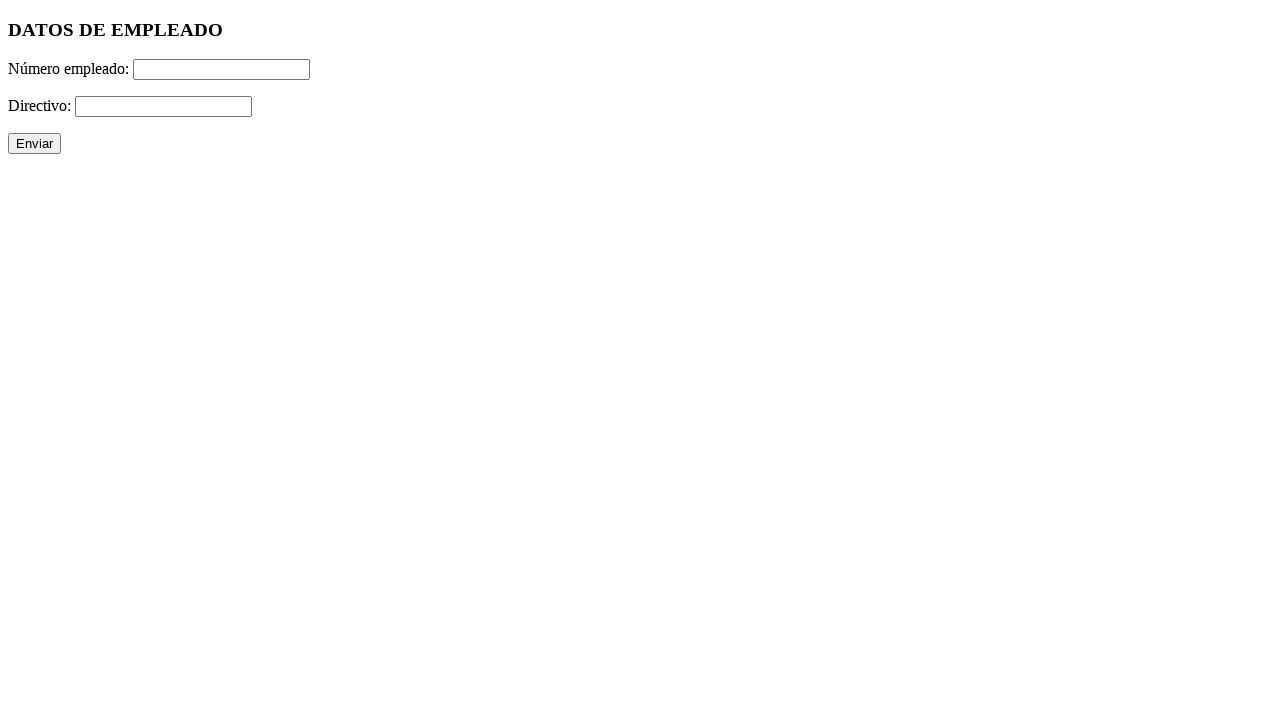

Filled employee number field with 6-digit value '123456' on #numero
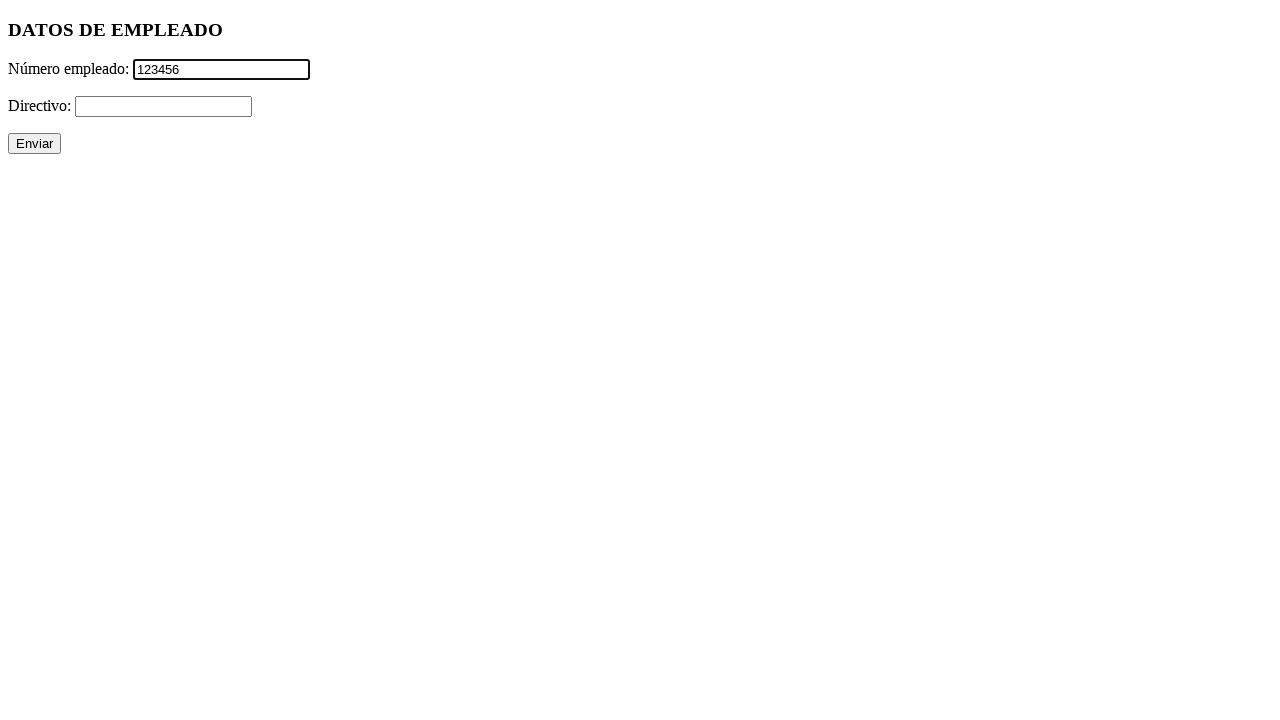

Filled directivo field with '+' on #directivo
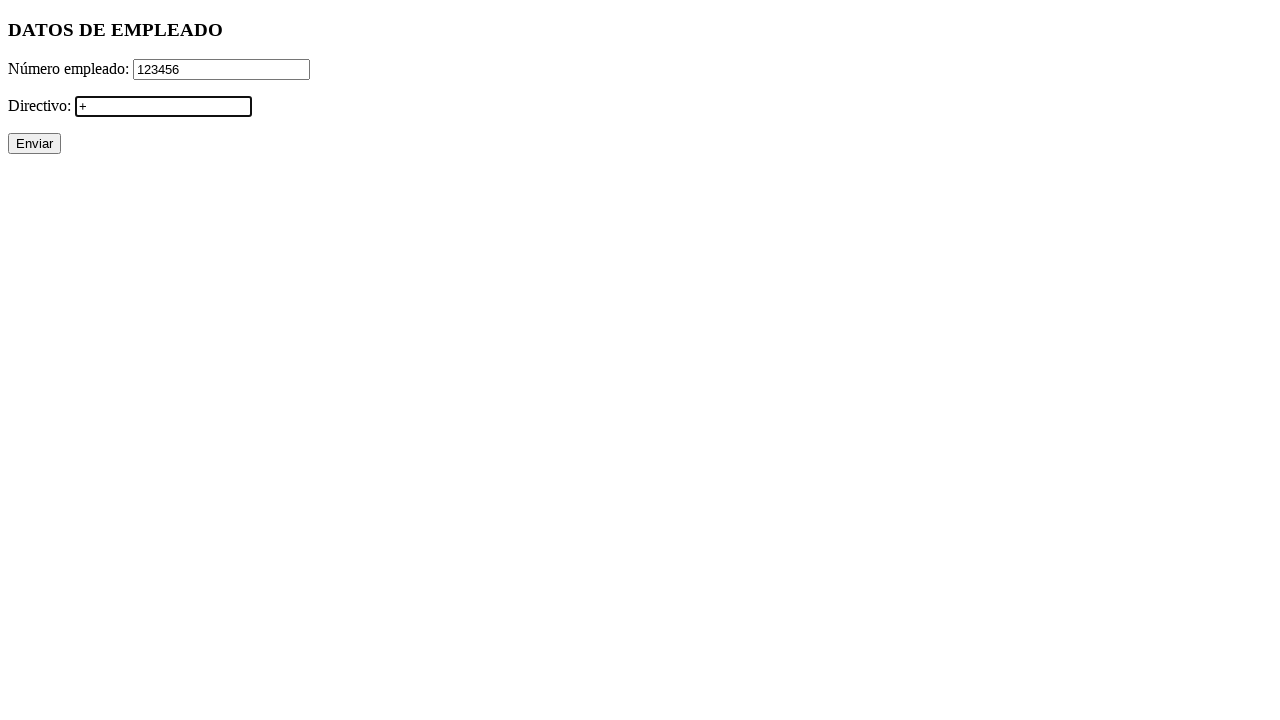

Clicked submit button to validate form at (34, 144) on input[value='Enviar']
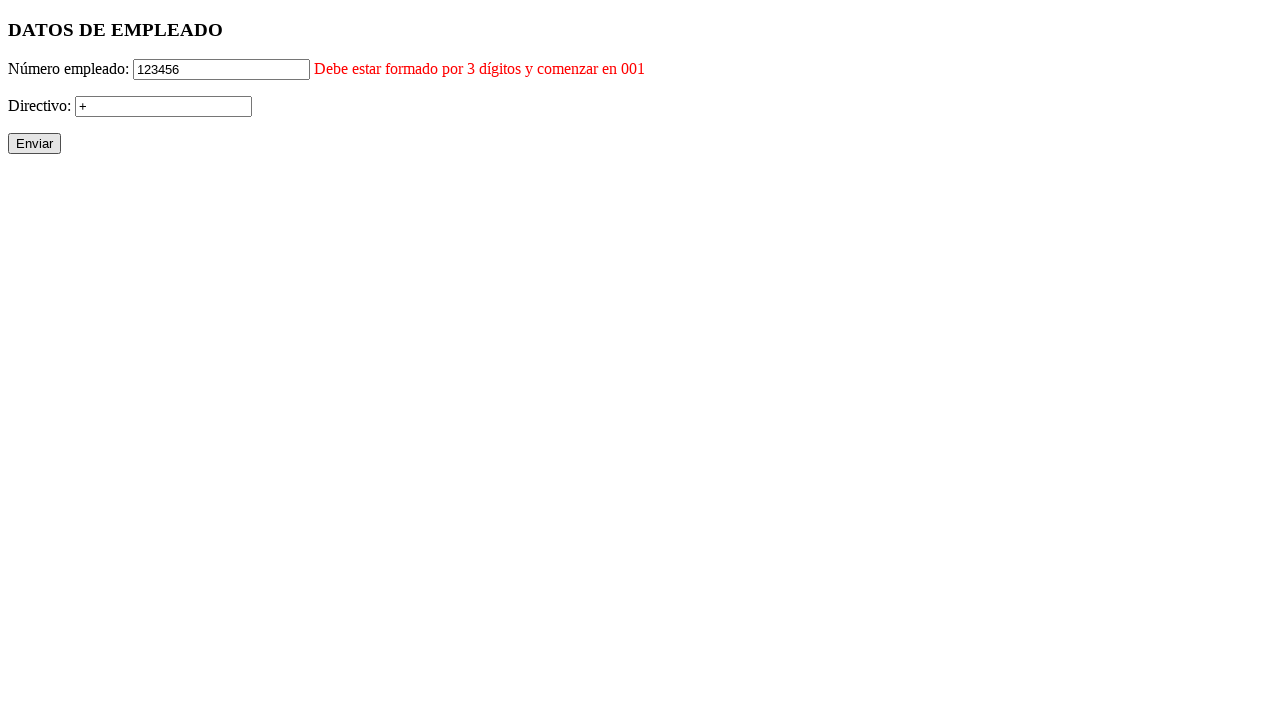

Validation error message appeared for employee number
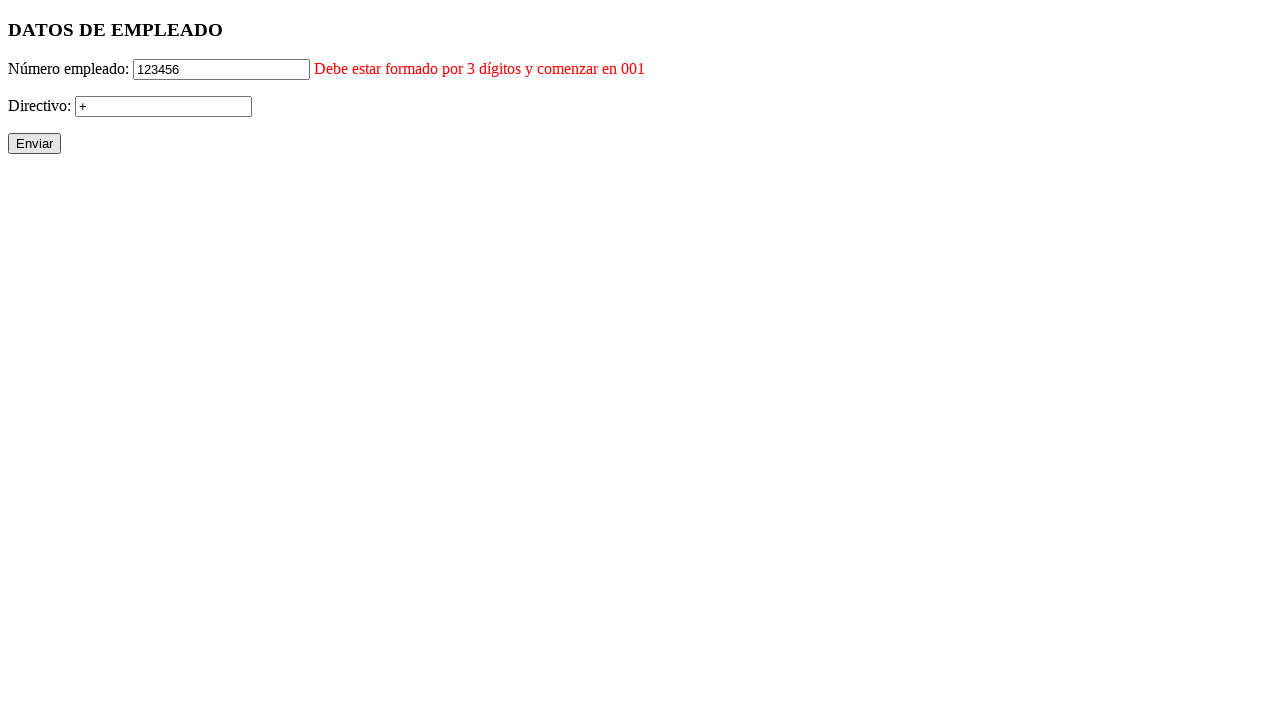

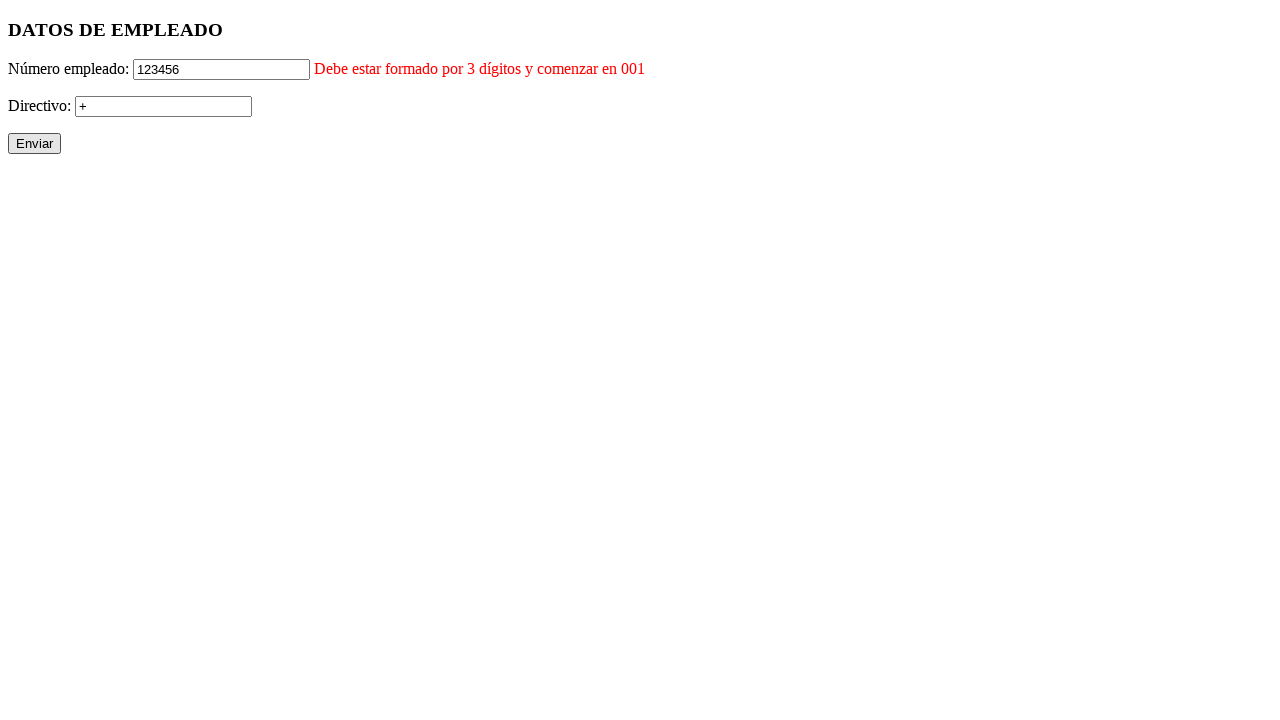